Navigates to Uber's homepage, clears cookies, and verifies the page loads by checking the title and URL are accessible.

Starting URL: https://www.uber.com

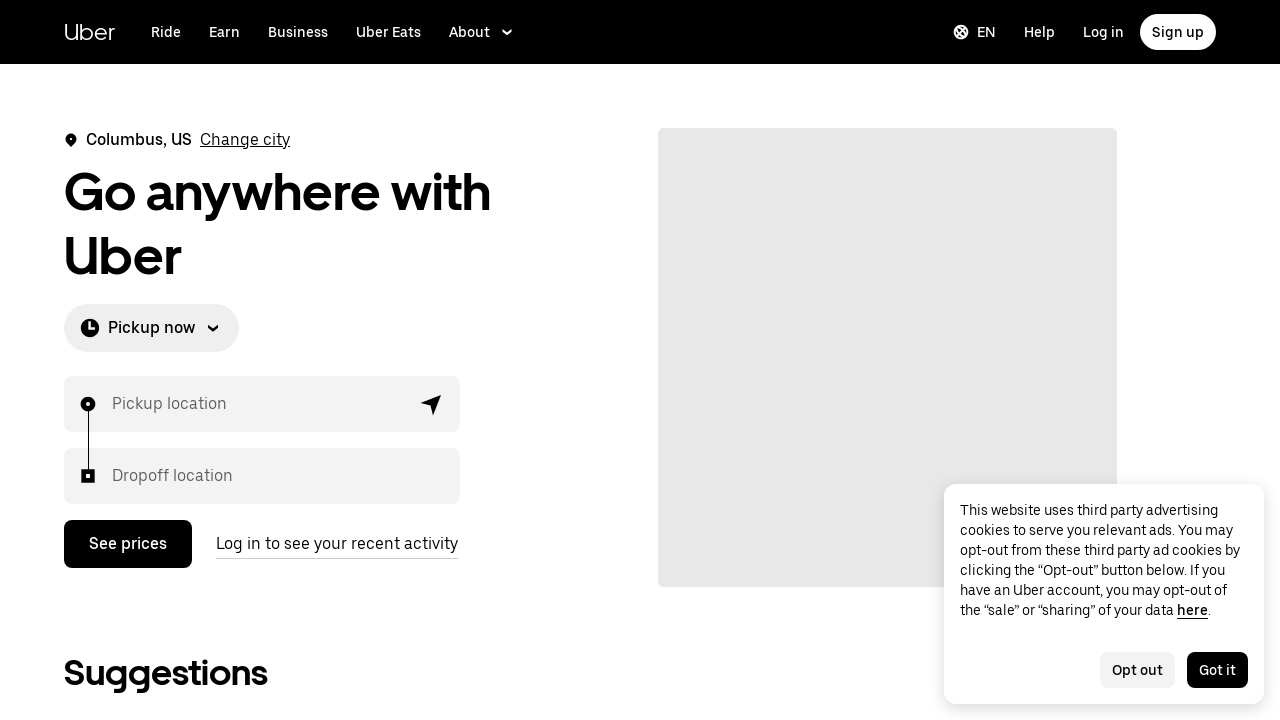

Cleared all cookies from browser context
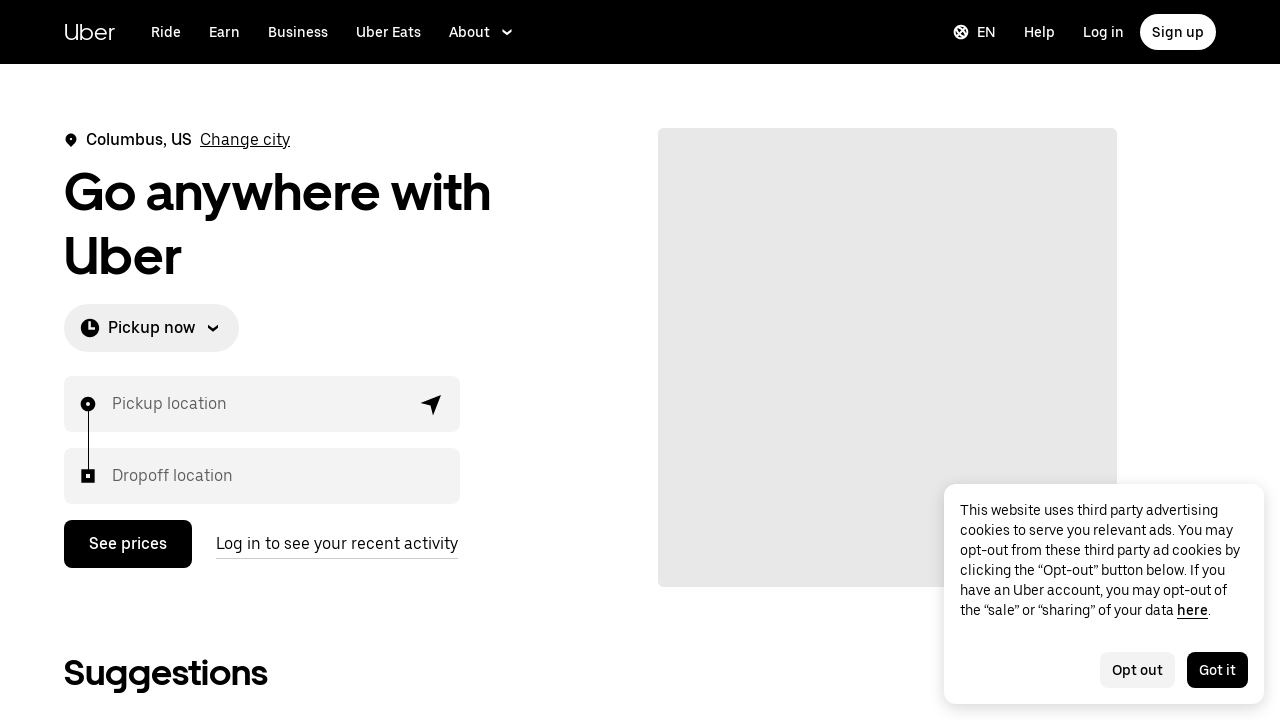

Retrieved page title
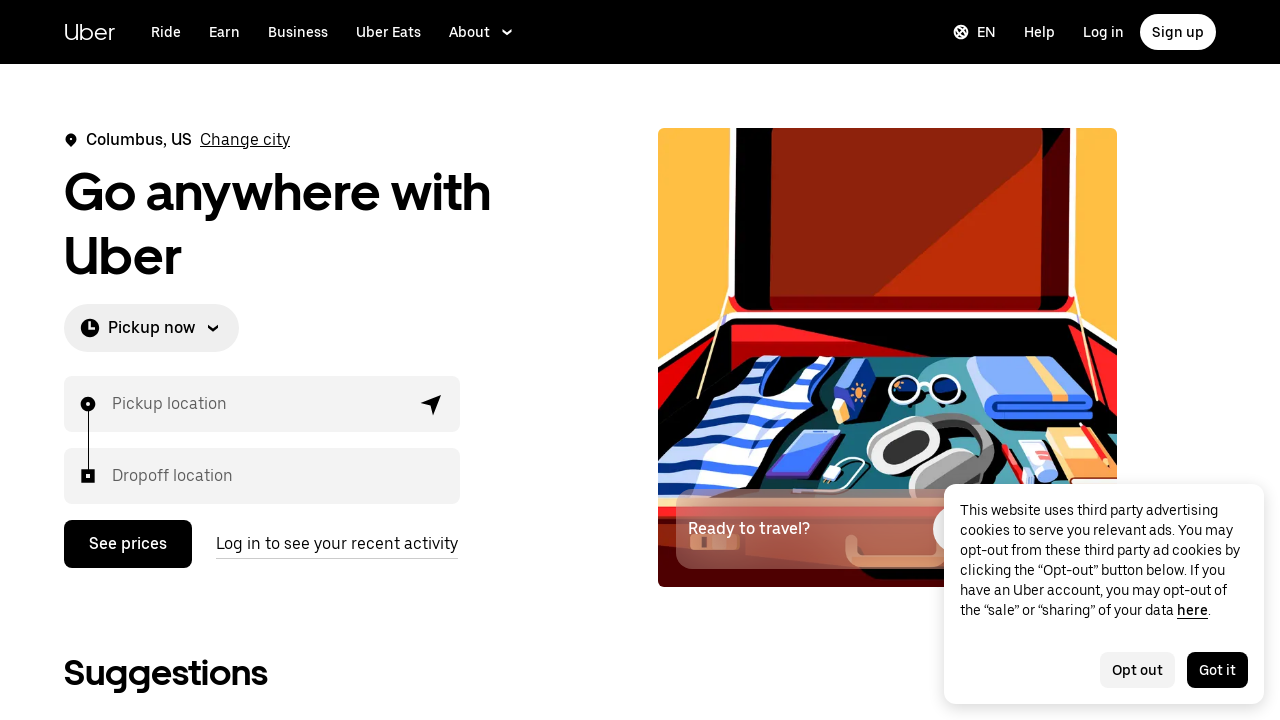

Retrieved current URL
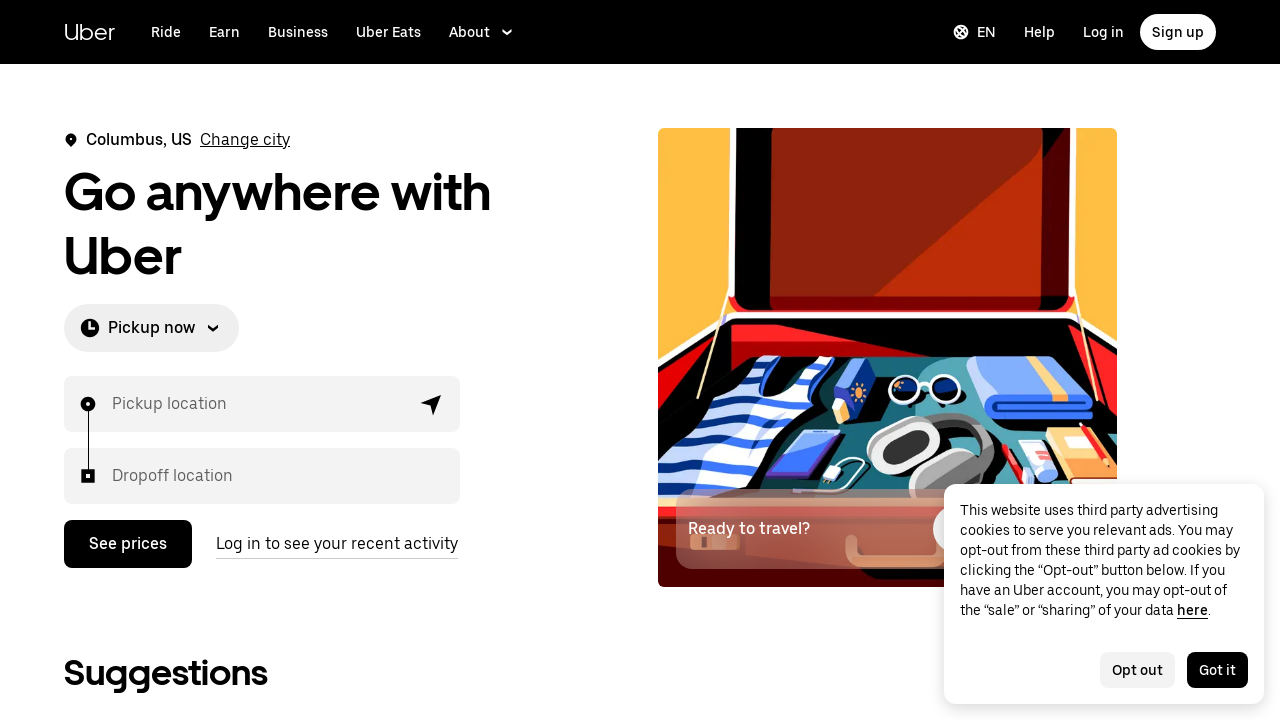

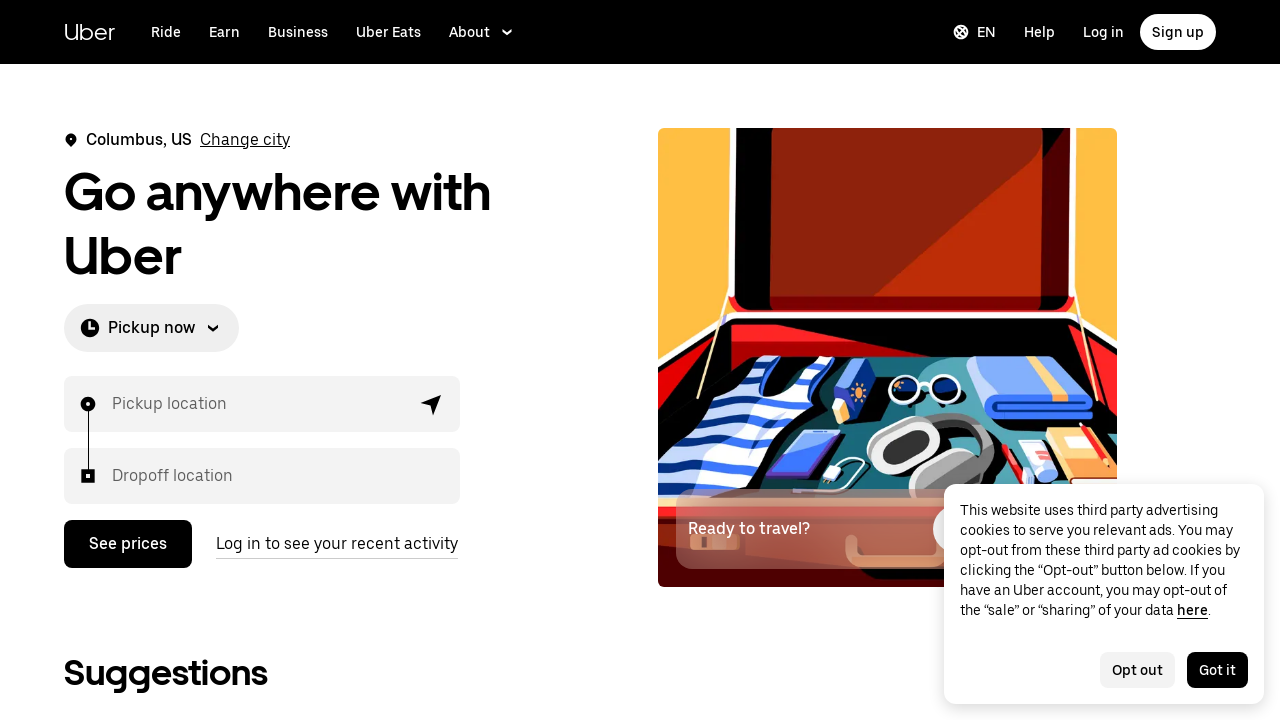